Tests user registration flow by filling out a registration form with user details and validating successful registration

Starting URL: https://parabank.parasoft.com/parabank/index.htm

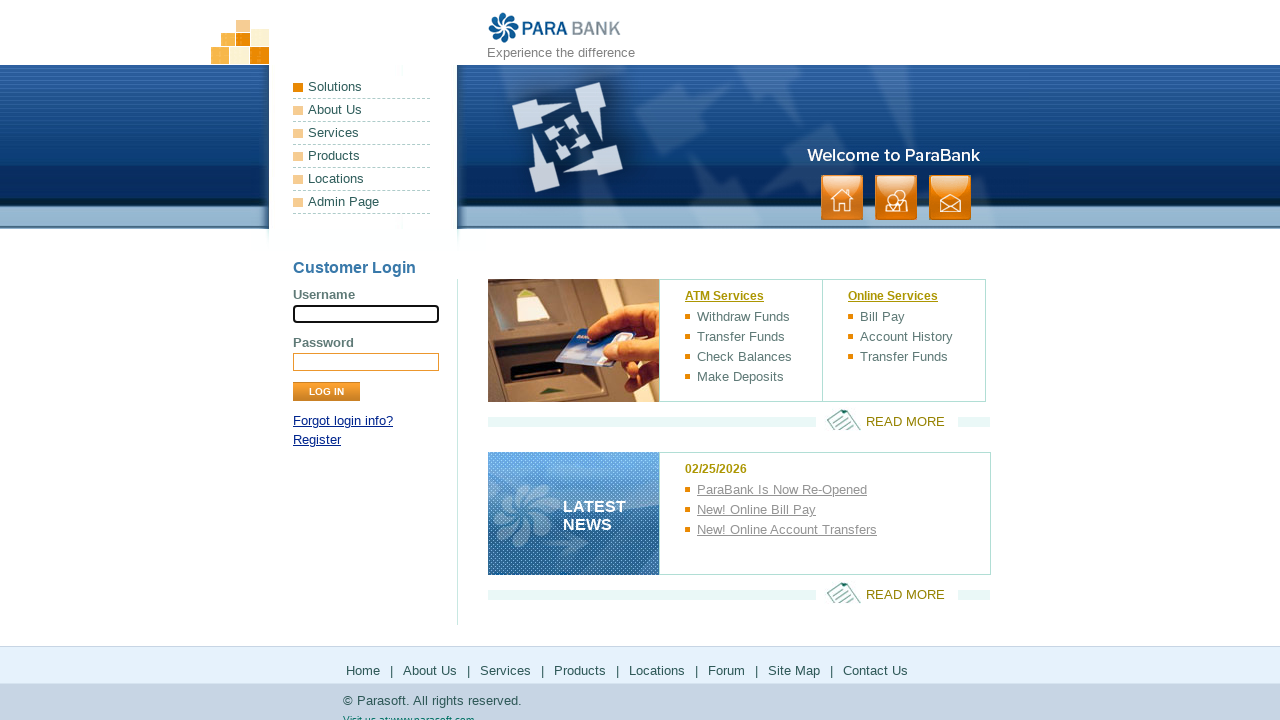

Clicked Register link to navigate to registration form at (317, 440) on a[href*='register']
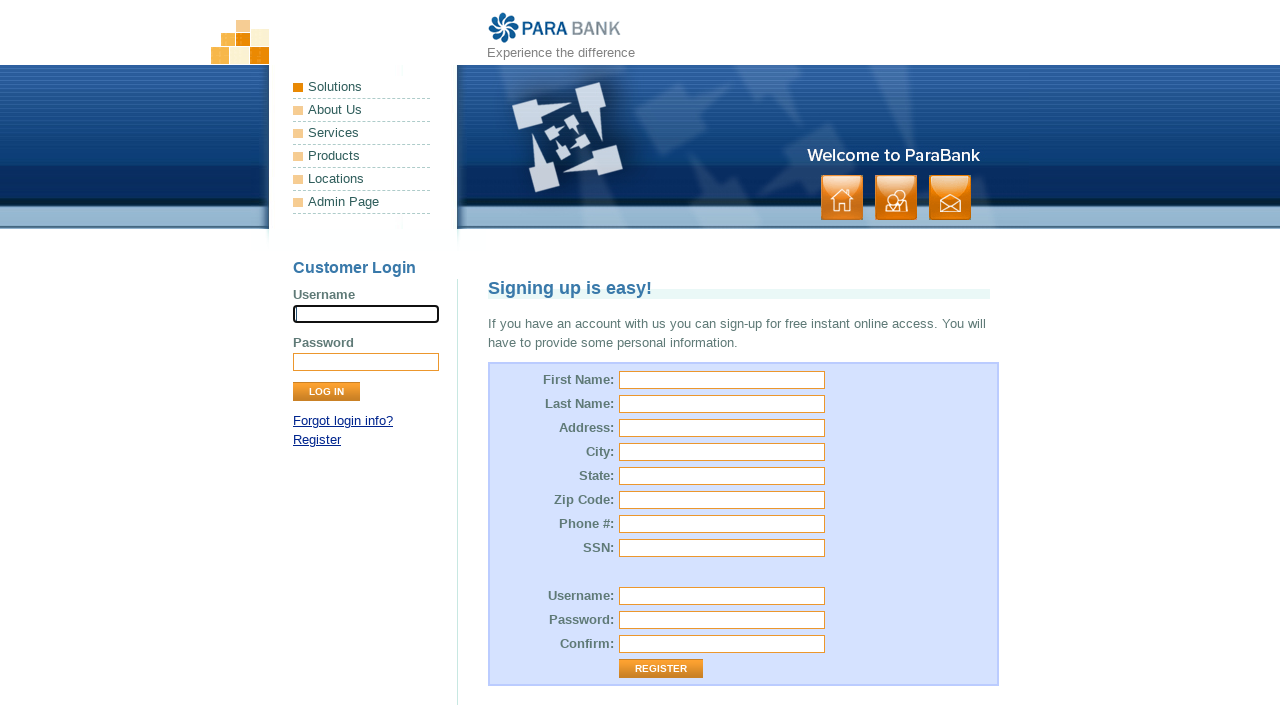

Registration form loaded with 'Signing up is easy!' header visible
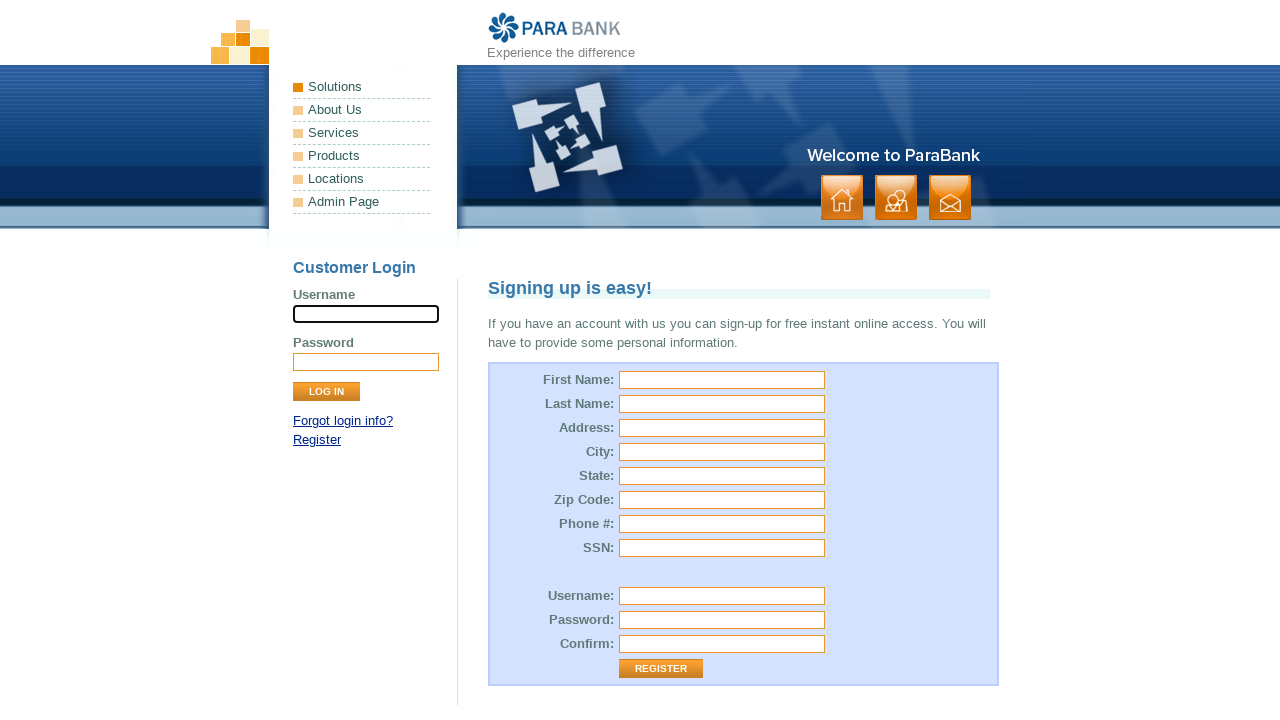

Filled first name field with 'Nikky' on input#customer\.firstName
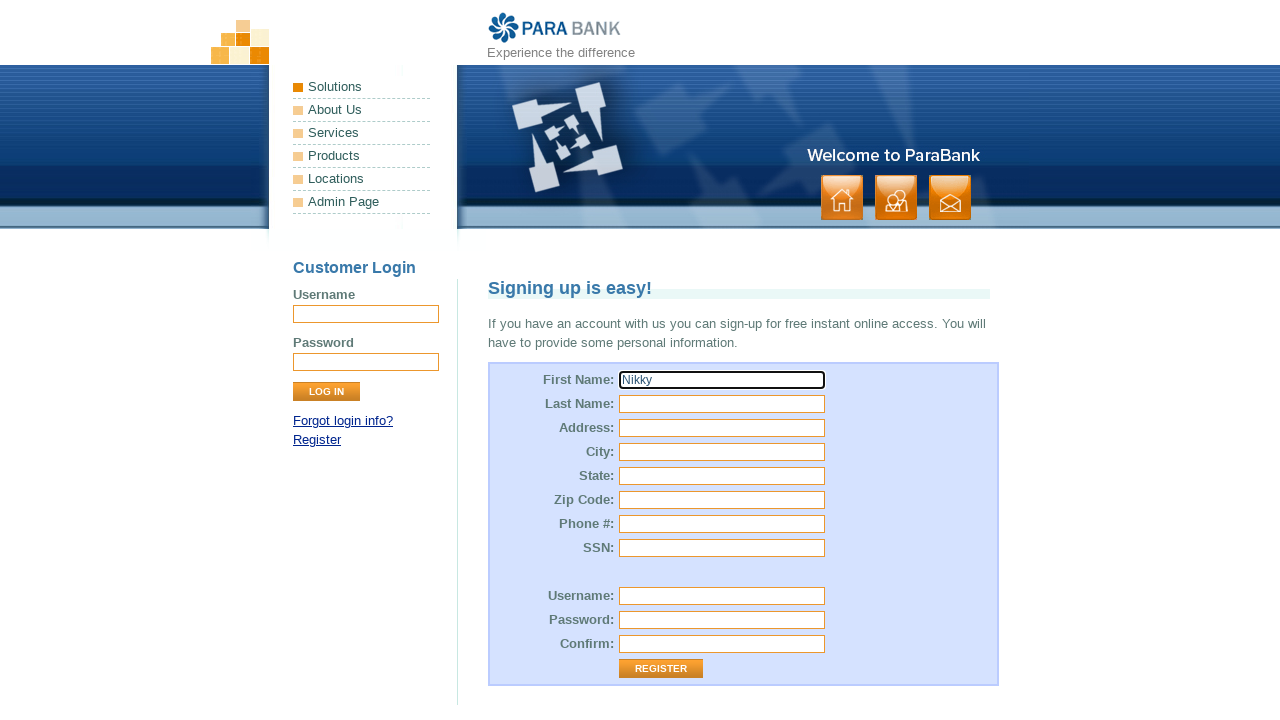

Filled last name field with 'Hdz' on input#customer\.lastName
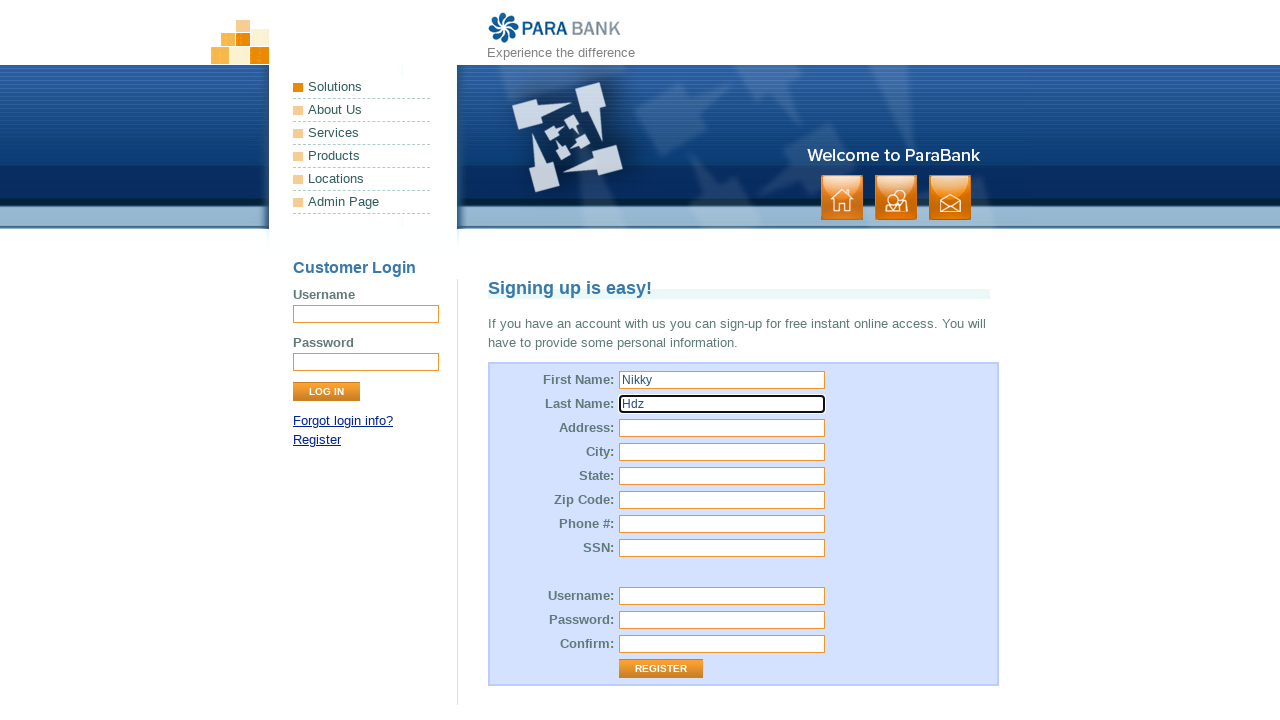

Filled street address field with '3808 Texas Dr' on input#customer\.address\.street
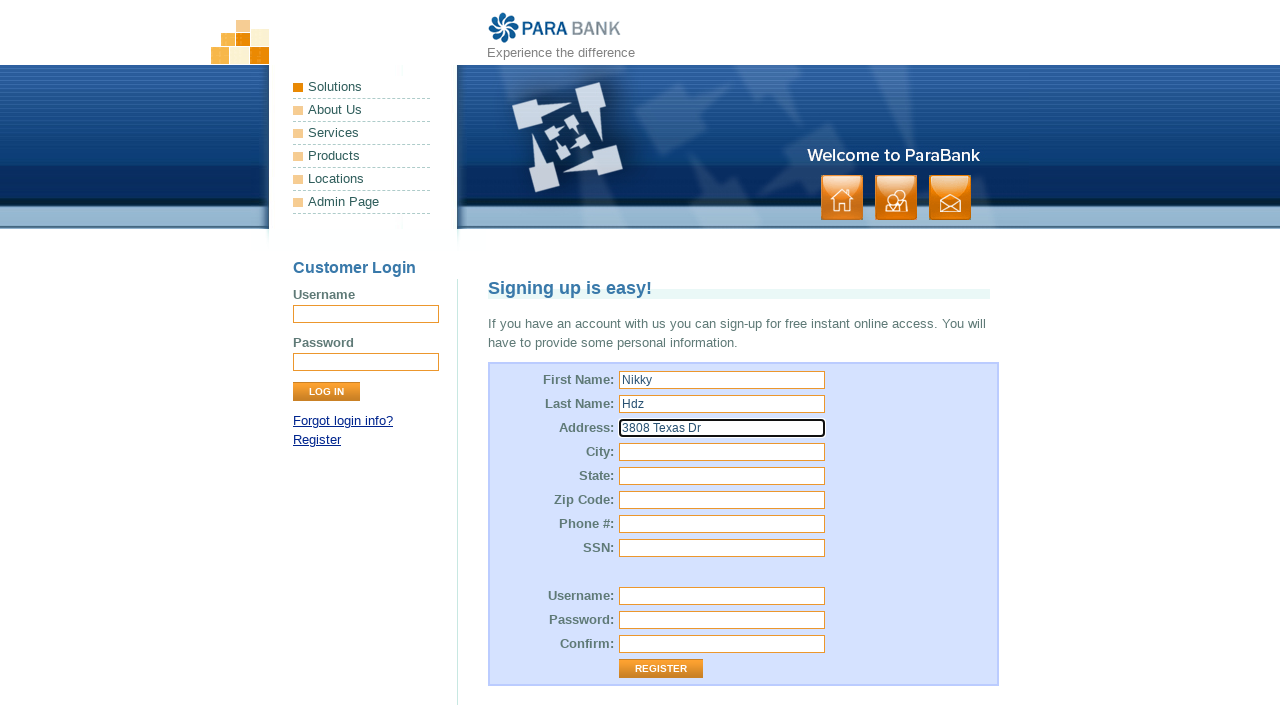

Filled city field with 'Houston' on input#customer\.address\.city
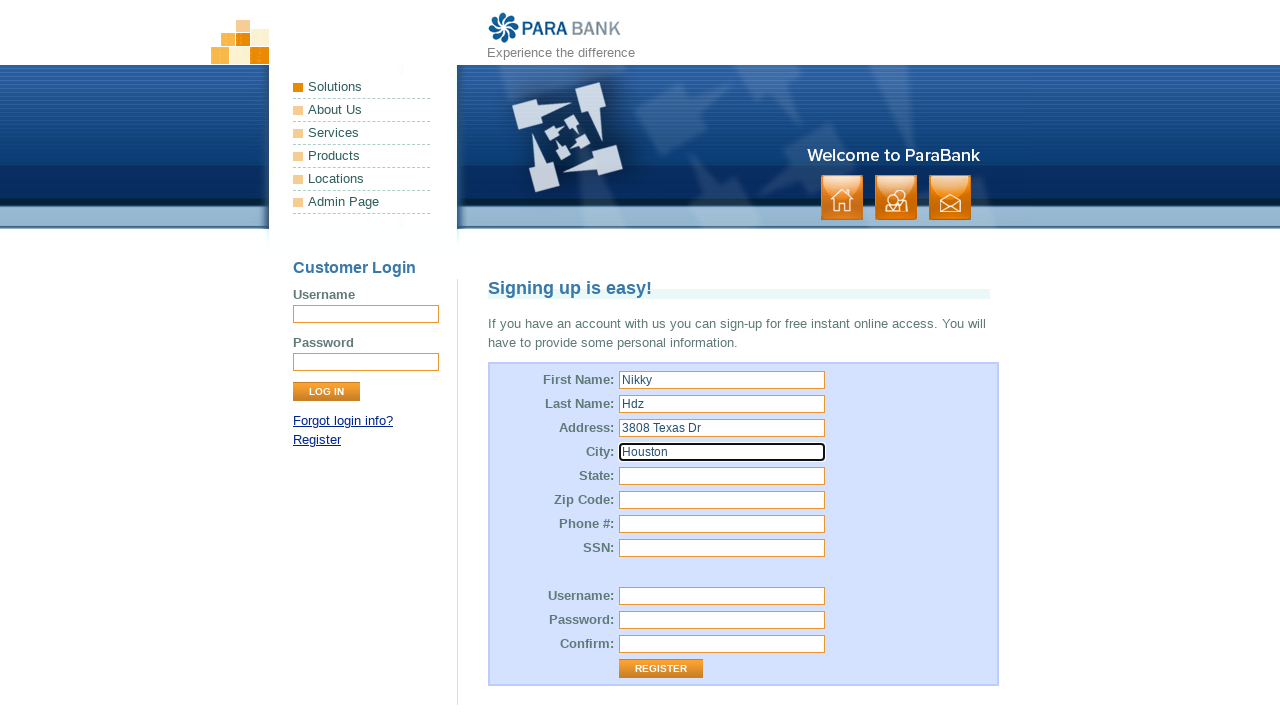

Filled state field with 'Texas' on input#customer\.address\.state
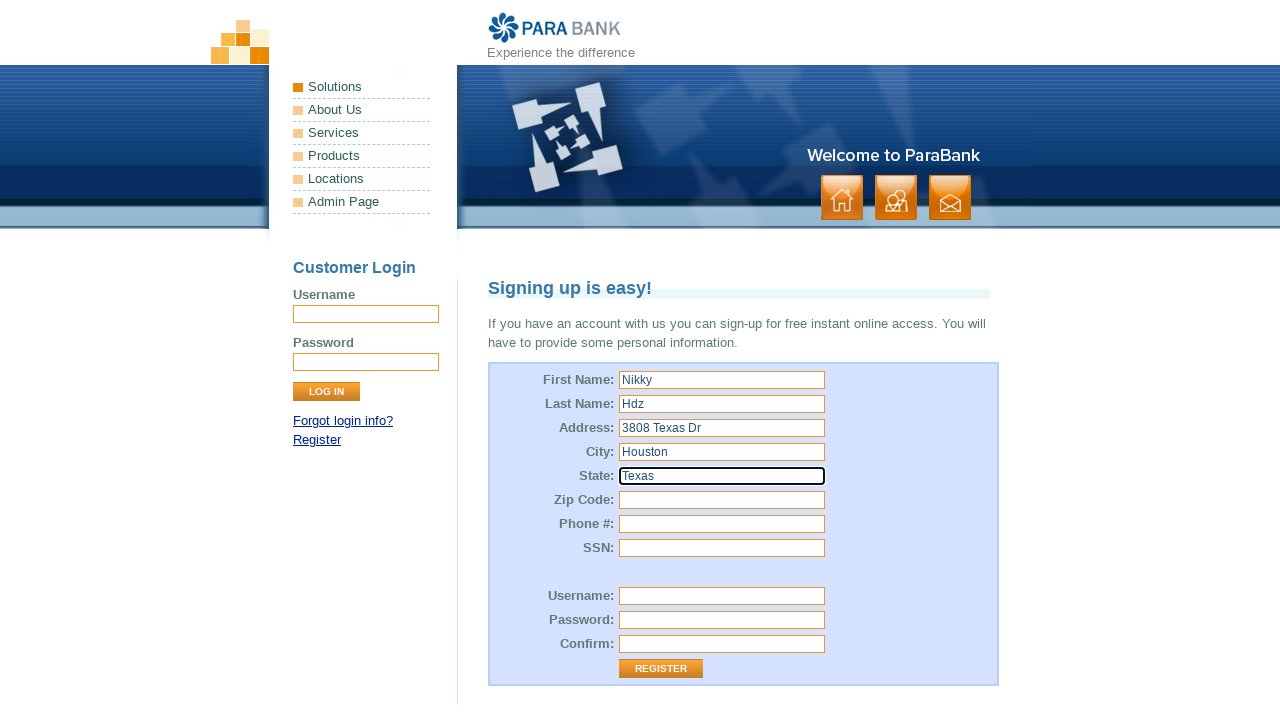

Filled zip code field with '75211' on input#customer\.address\.zipCode
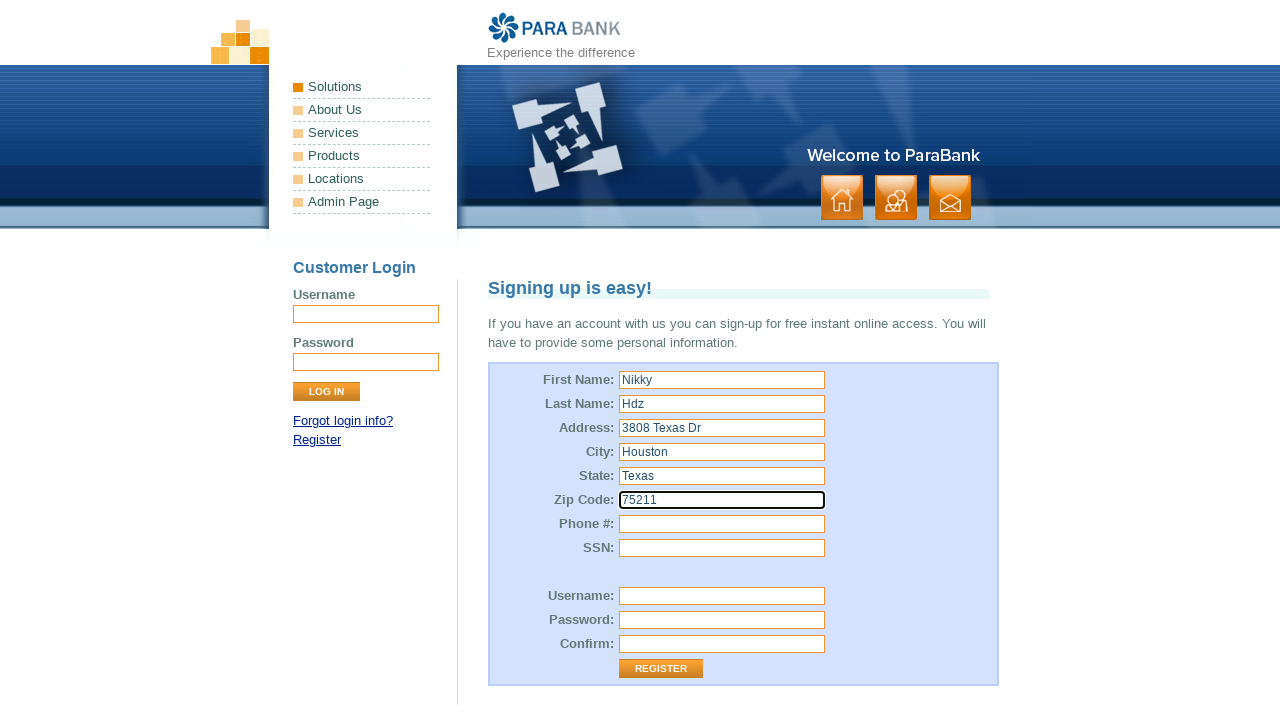

Filled phone number field with '832-123-4567' on input#customer\.phoneNumber
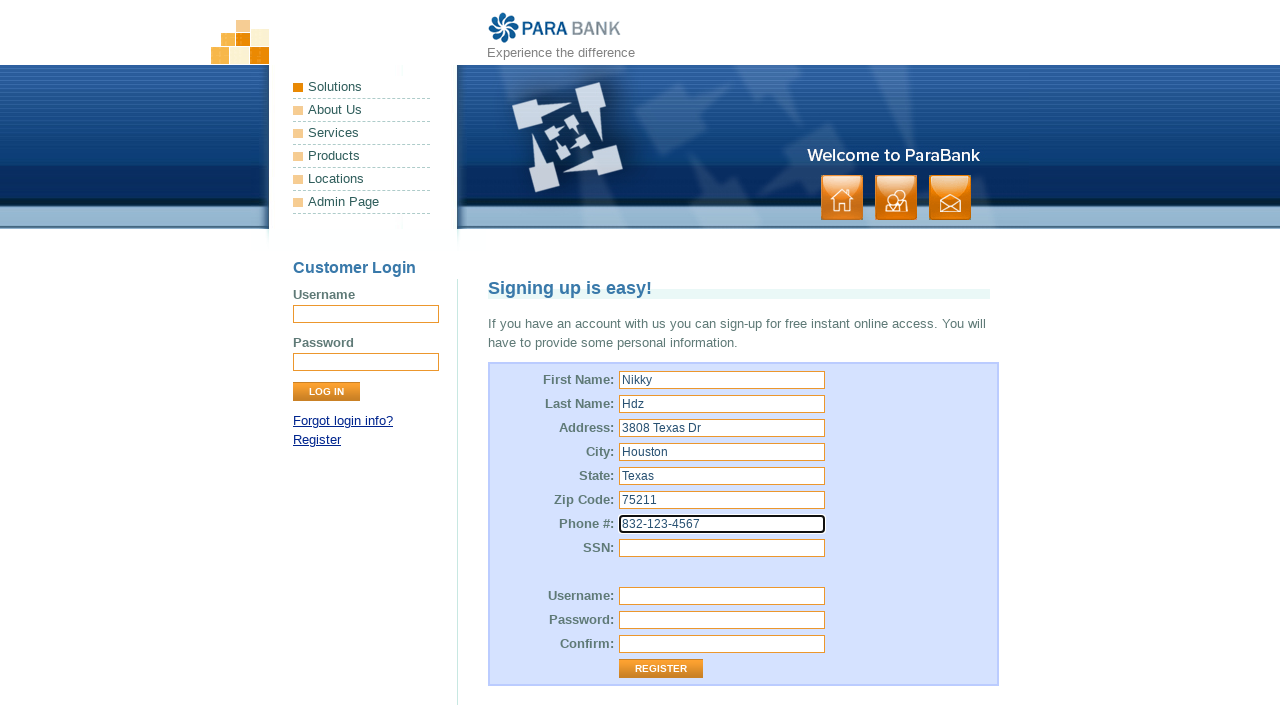

Filled SSN field with '985-587-6987' on input#customer\.ssn
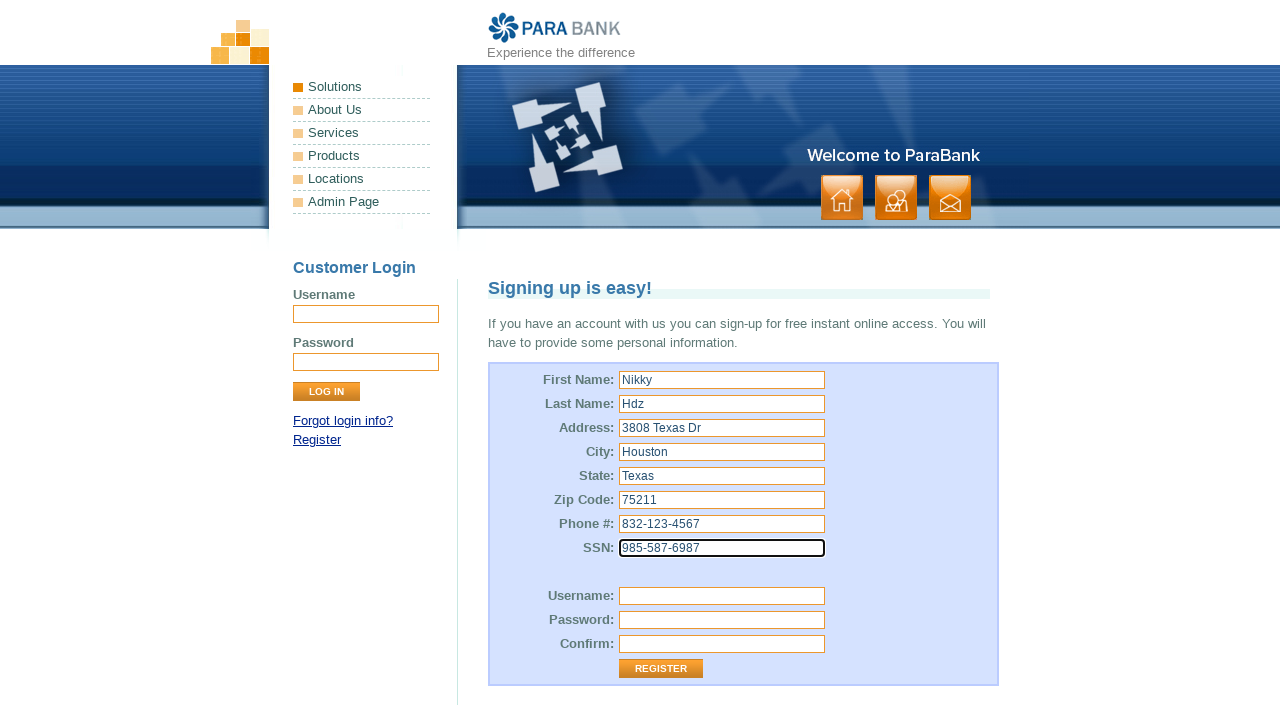

Filled username field with generated username 'G-Dawg531' on input#customer\.username
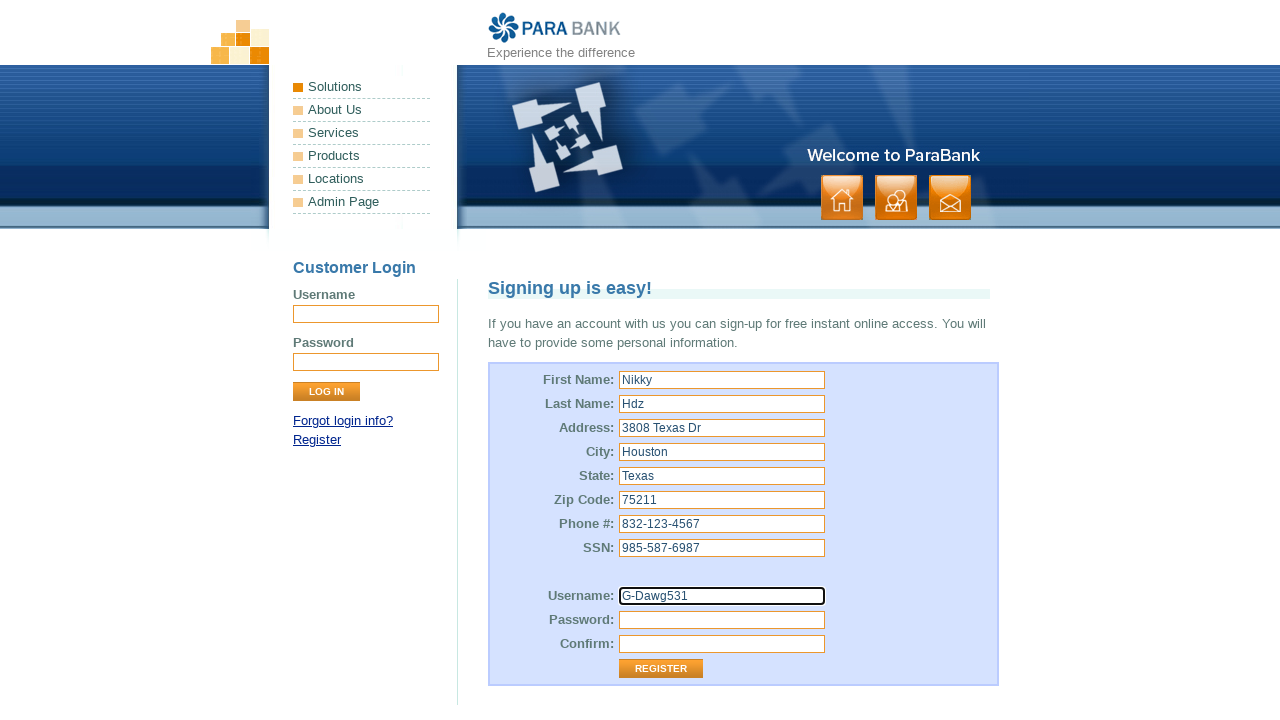

Filled password field with 'Test123' on input#customer\.password
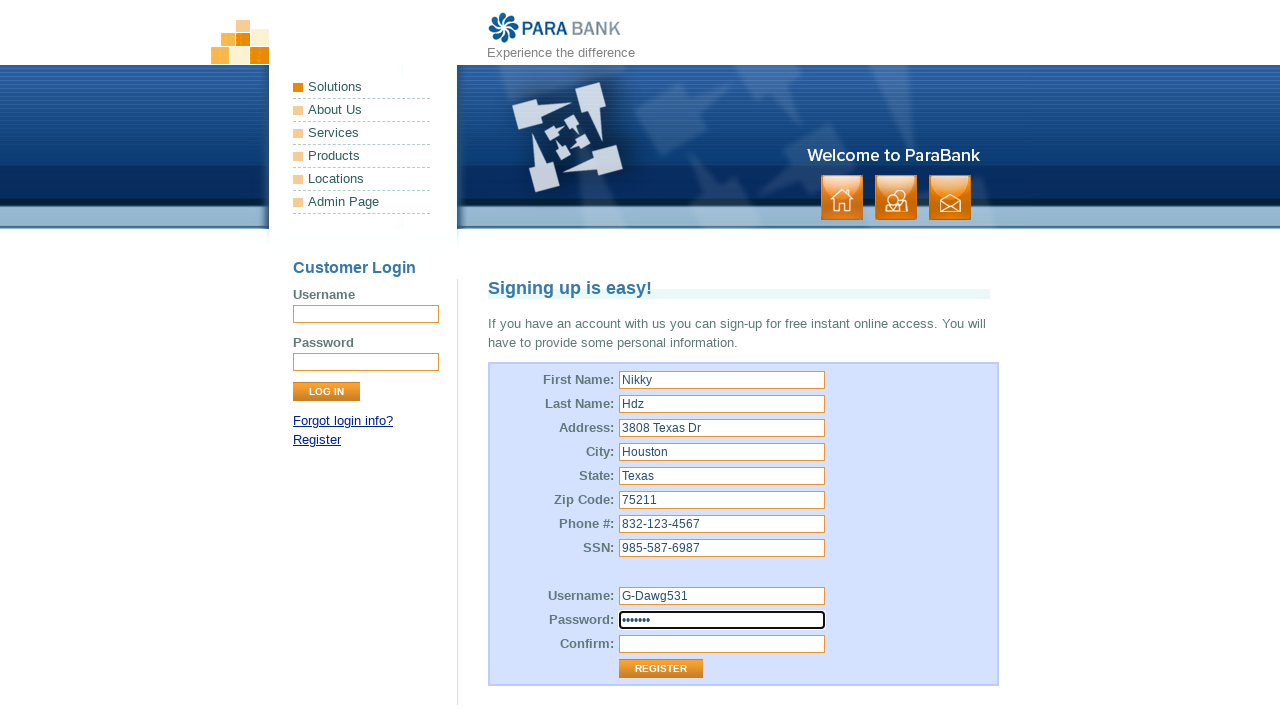

Filled password confirmation field with 'Test123' on input#repeatedPassword
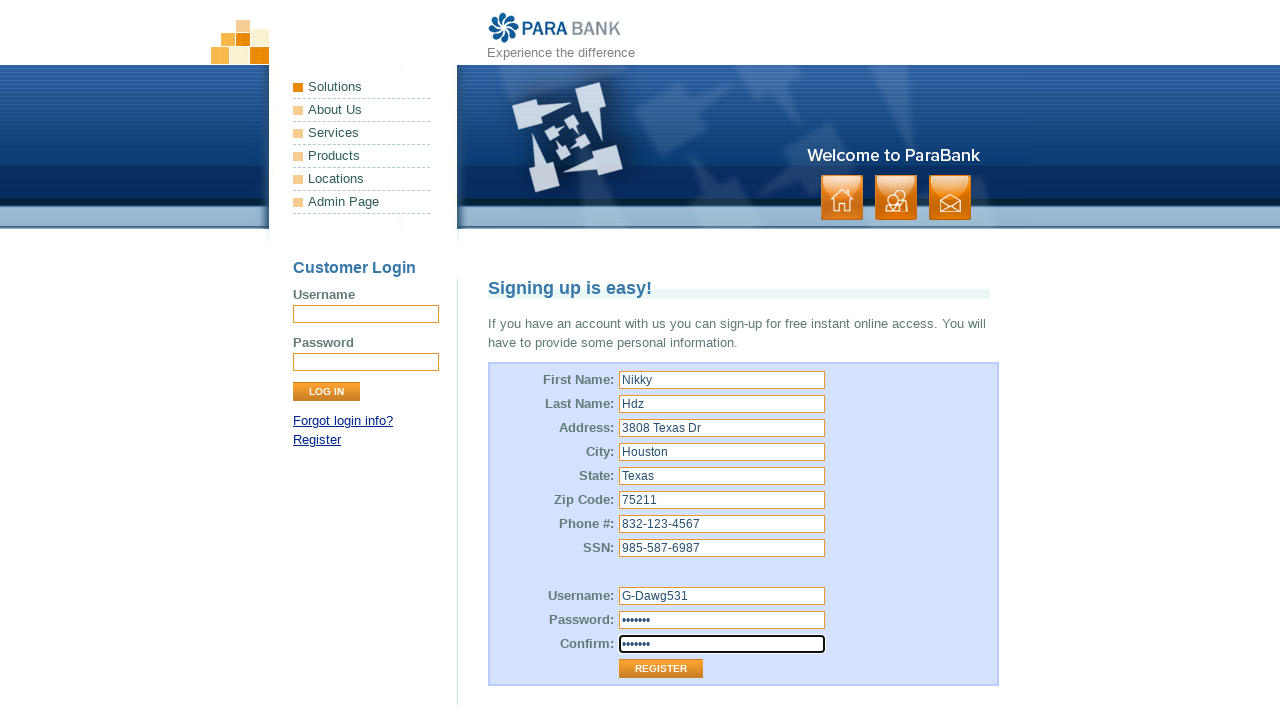

Clicked Register button to submit registration form at (661, 669) on input[value='Register']
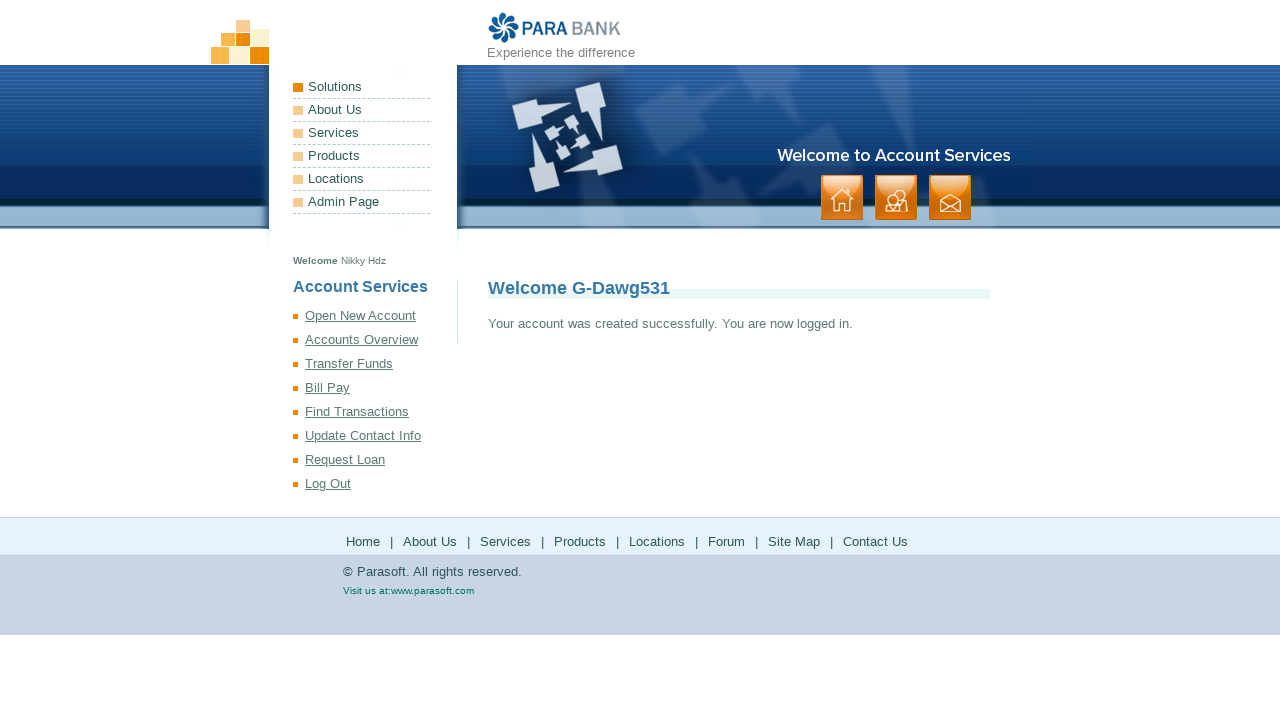

Registration successful - welcome page loaded with h1.title element visible
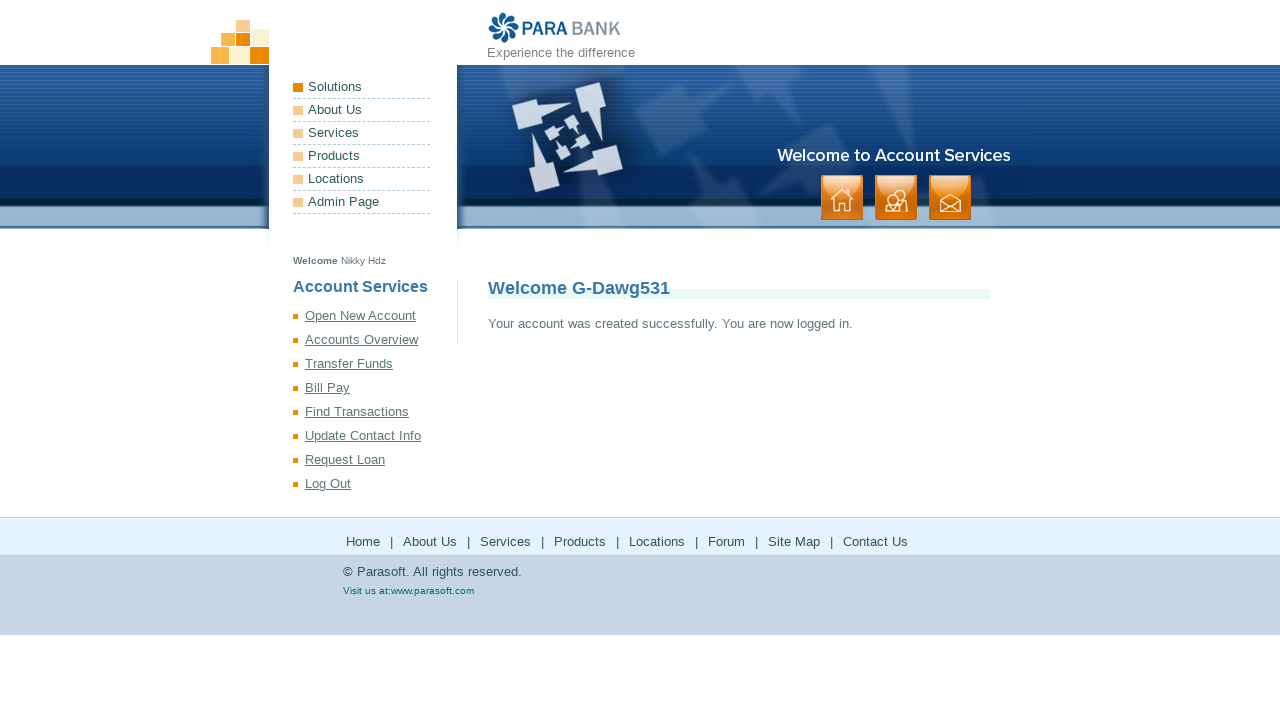

Retrieved welcome message text: 'Welcome G-Dawg531'
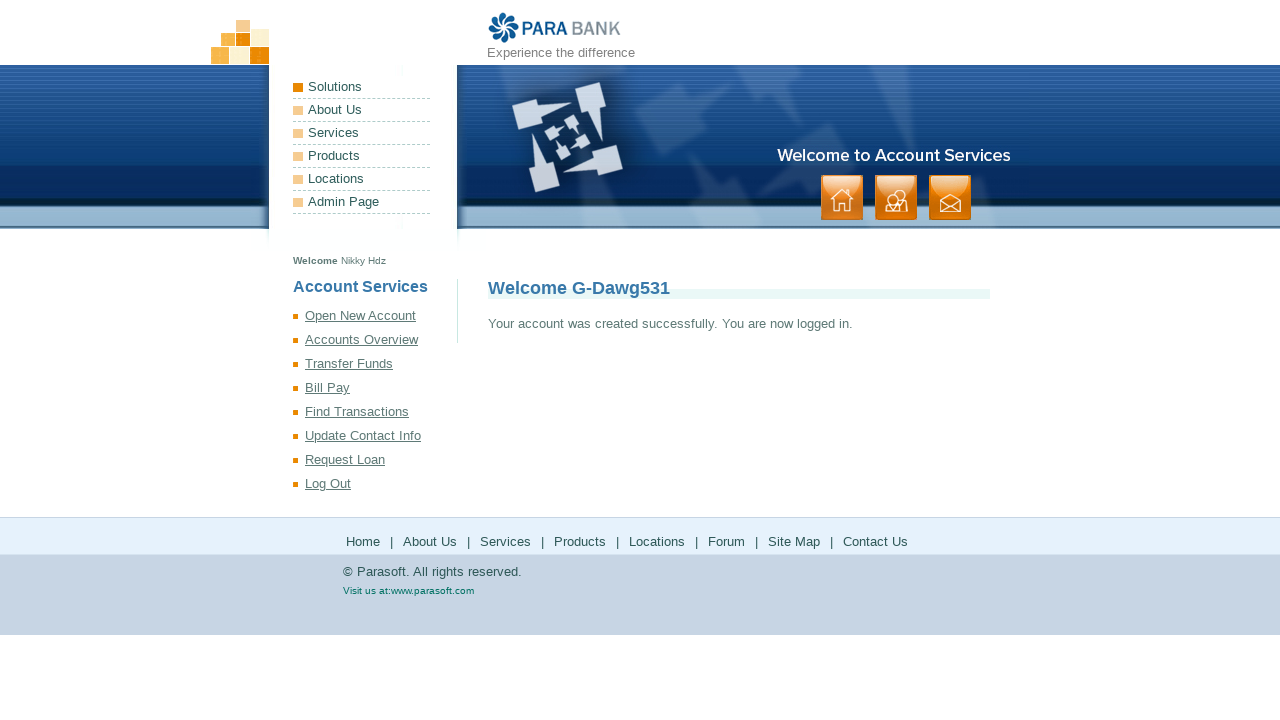

Validated that username 'G-Dawg531' appears in welcome message - assertion passed
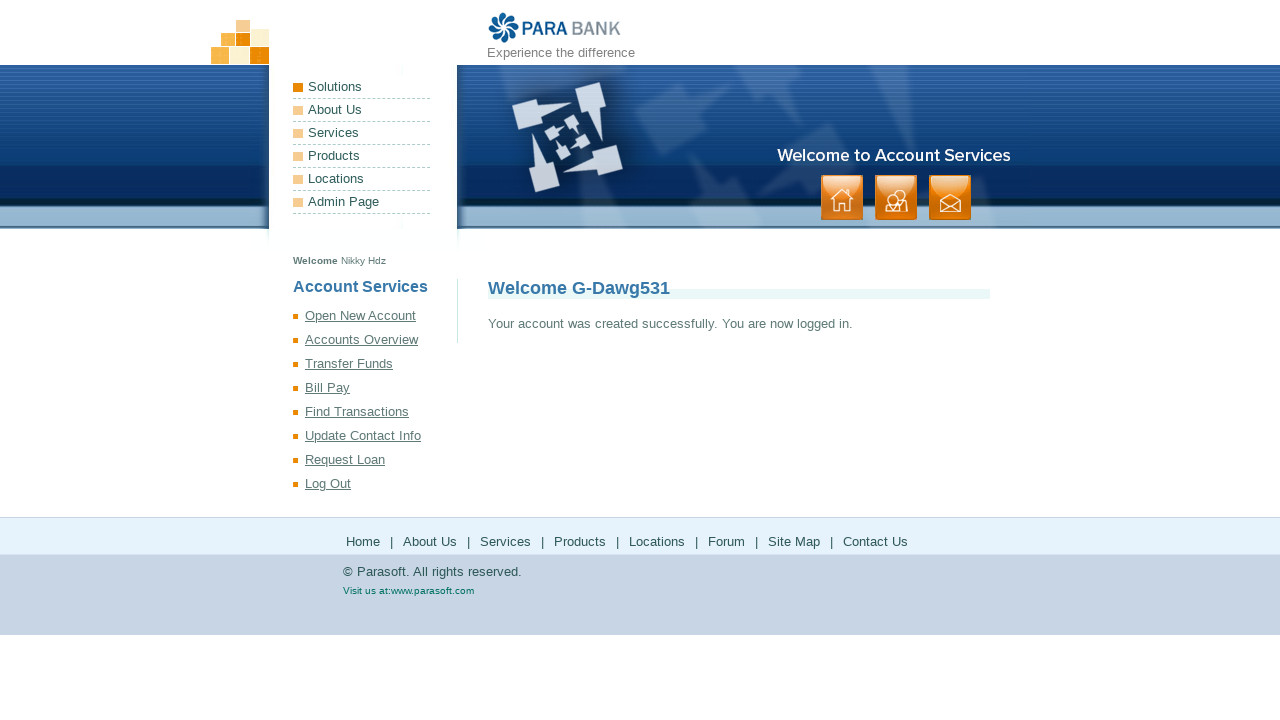

Clicked logout link to end user session at (375, 484) on a[href='logout.htm']
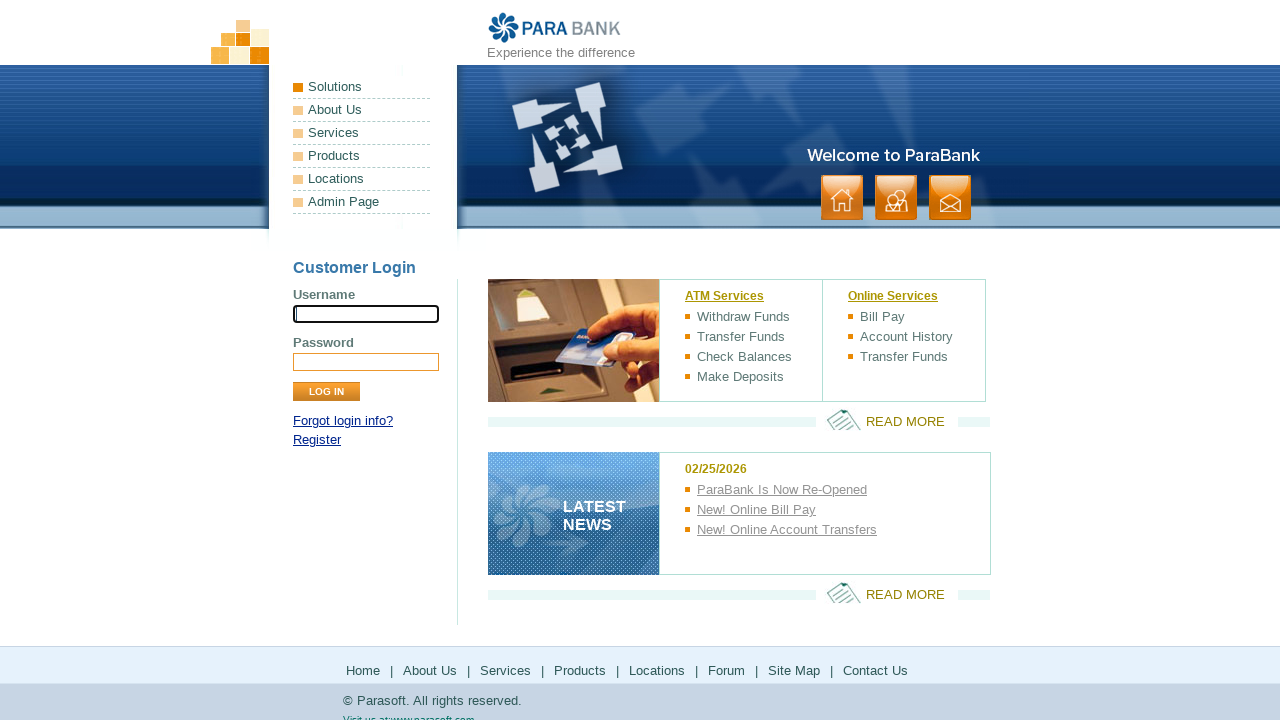

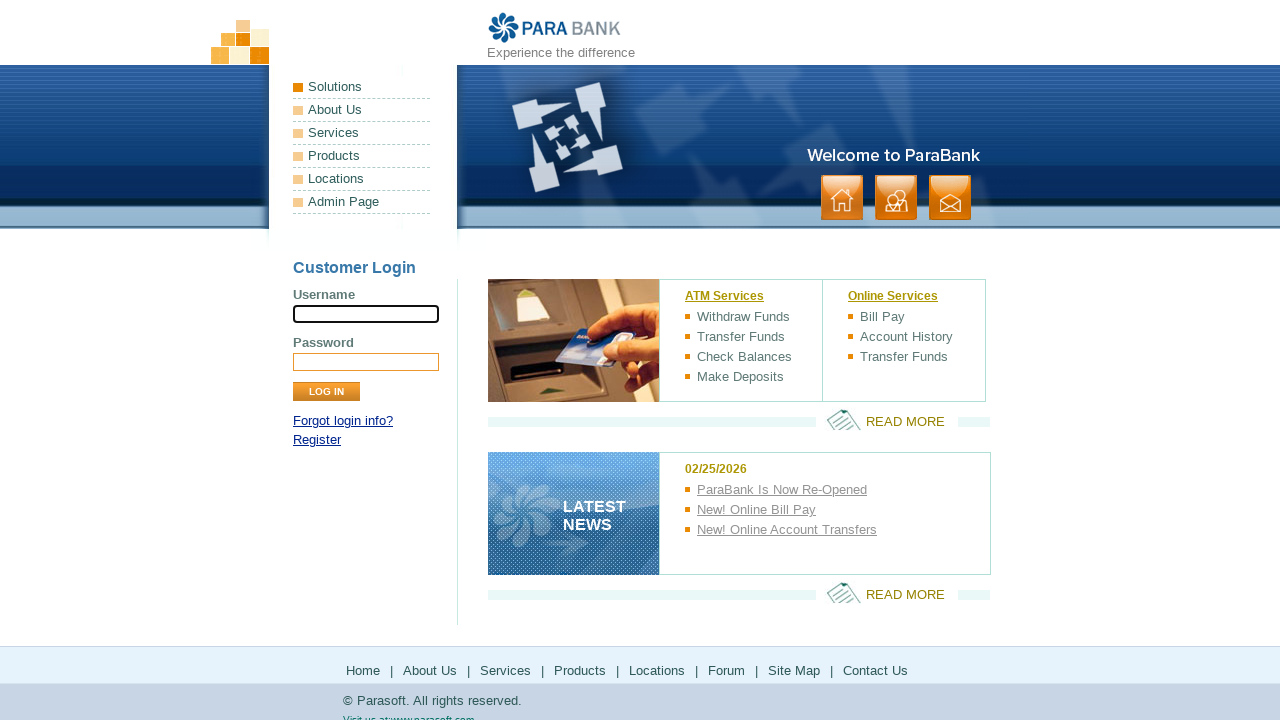